Tests handling of a simple JavaScript alert by clicking a button to trigger it and then dismissing the alert

Starting URL: https://only-testing-blog.blogspot.com/2013/11/new-test.html

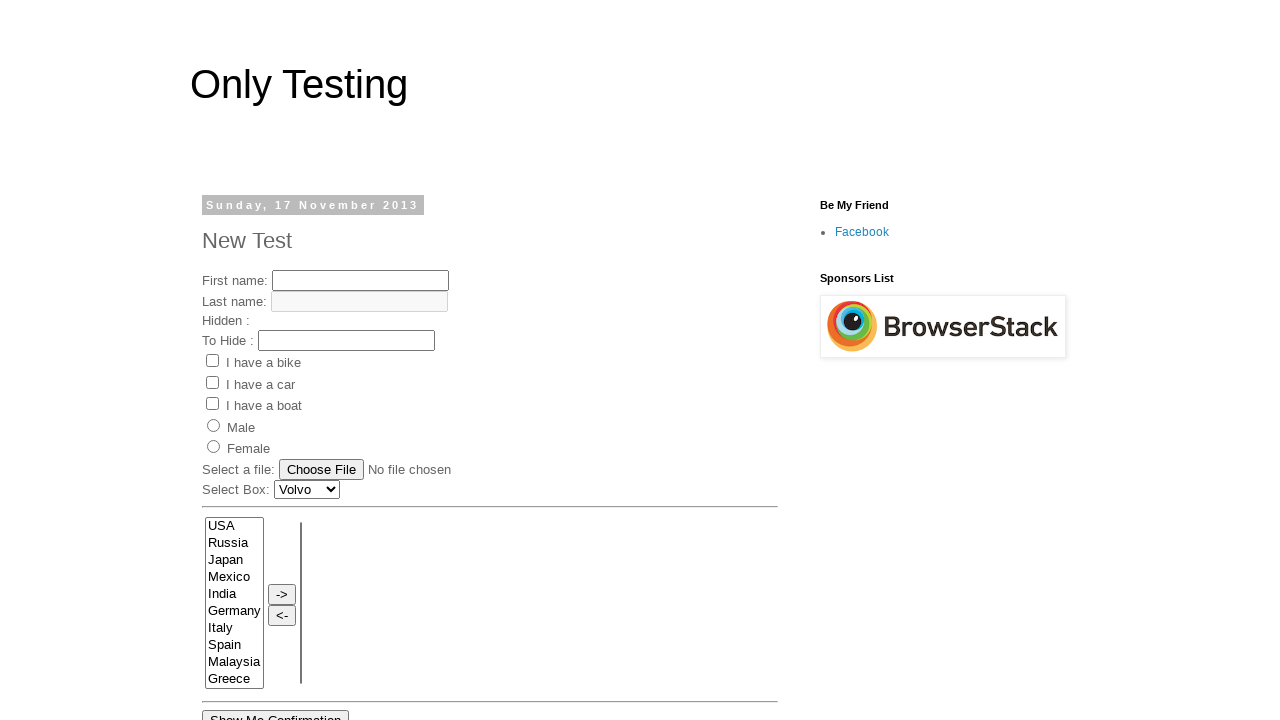

Clicked 'Show Me Alert' button to trigger JavaScript alert at (252, 360) on xpath=//input[@value='Show Me Alert']
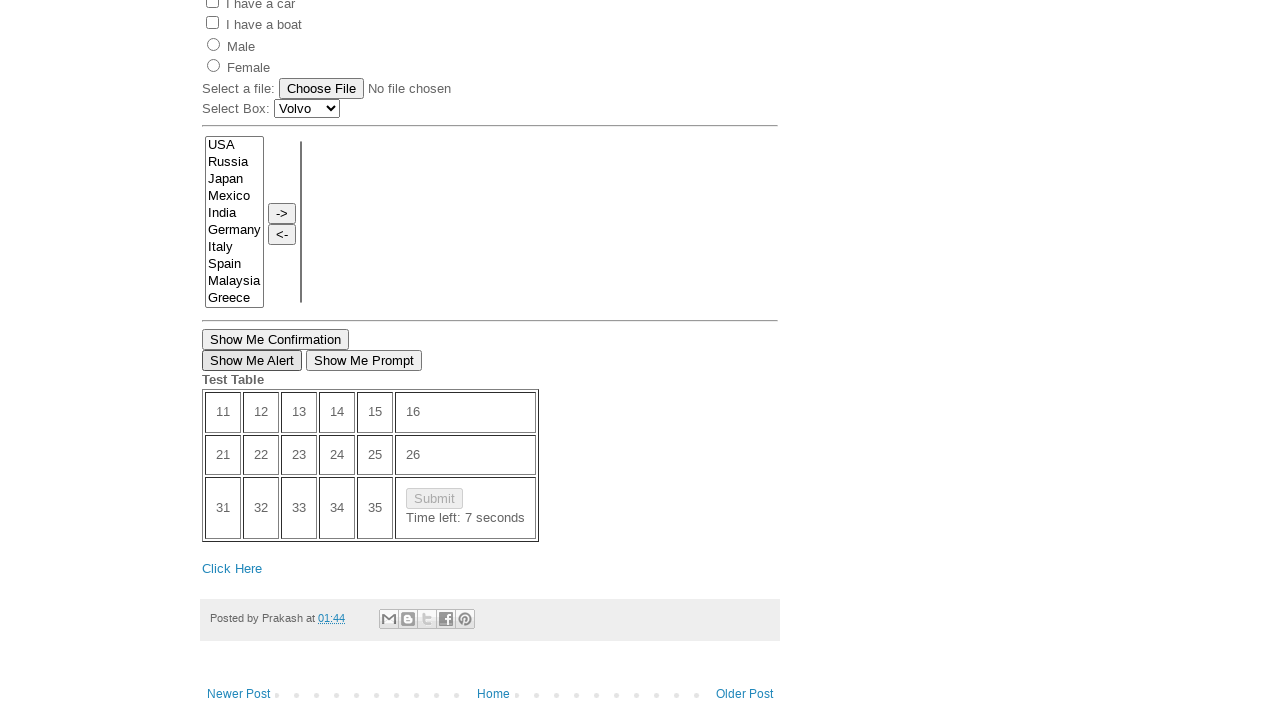

Set up event listener to dismiss alert dialog
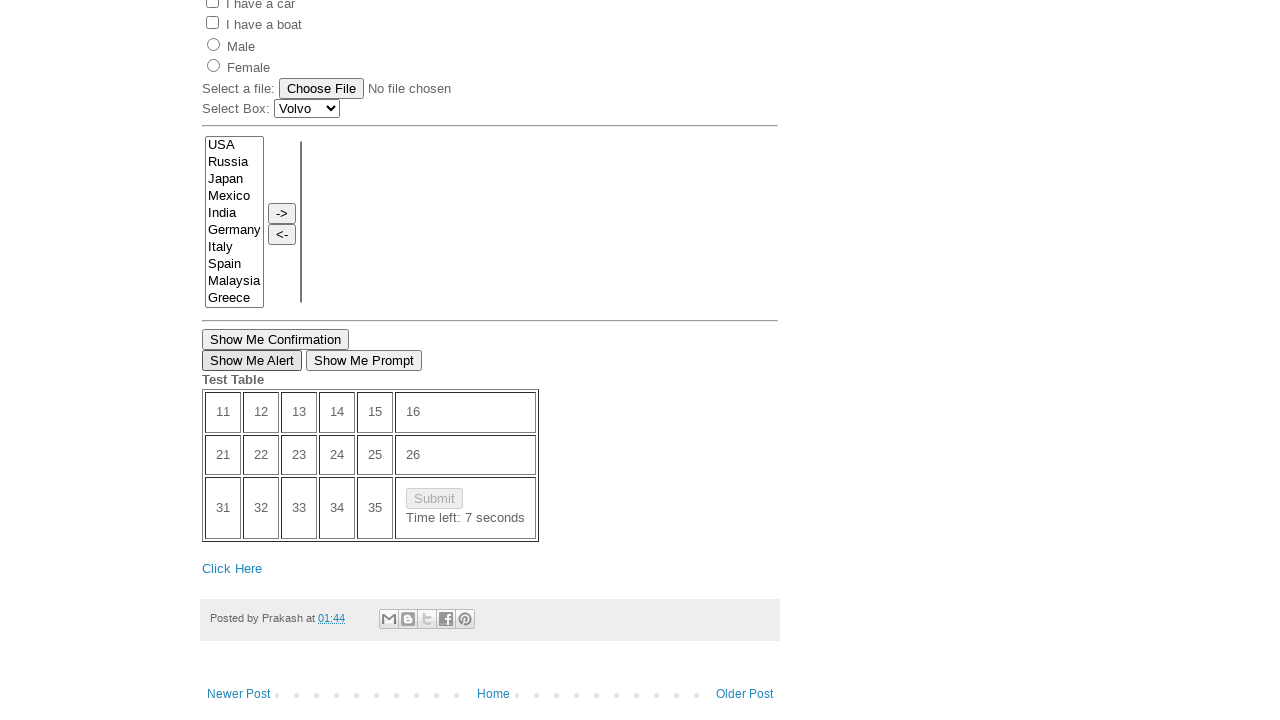

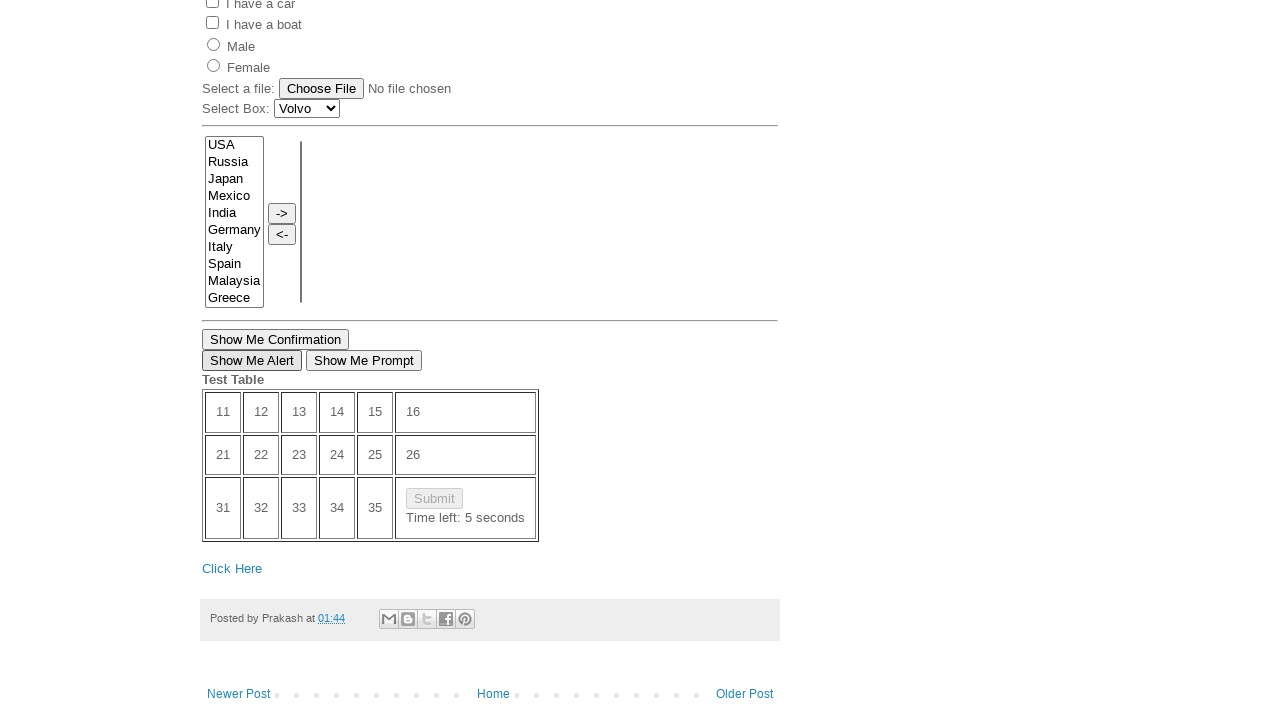